Tests an e-commerce practice site by searching for products containing "ca", verifying the filtered product count, adding items to cart by index and by product name (Cashews), and verifying the brand logo text.

Starting URL: https://rahulshettyacademy.com/seleniumPractise/#/

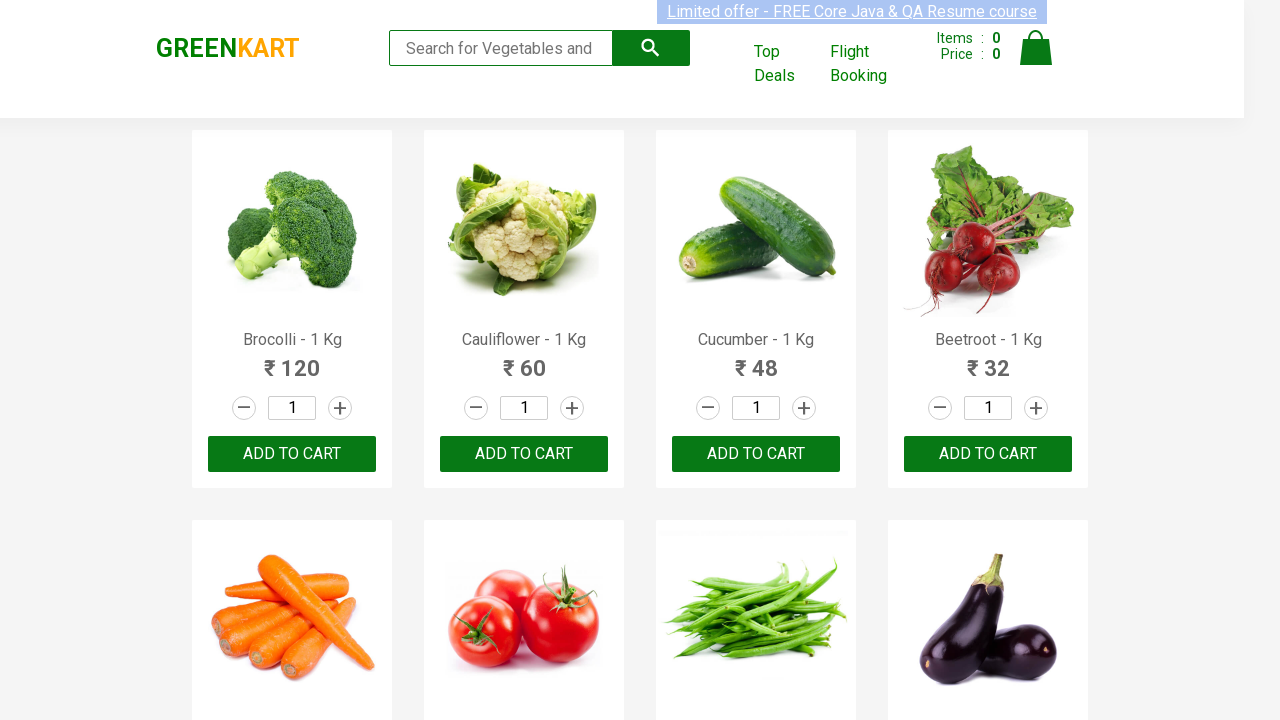

Navigated to e-commerce practice site
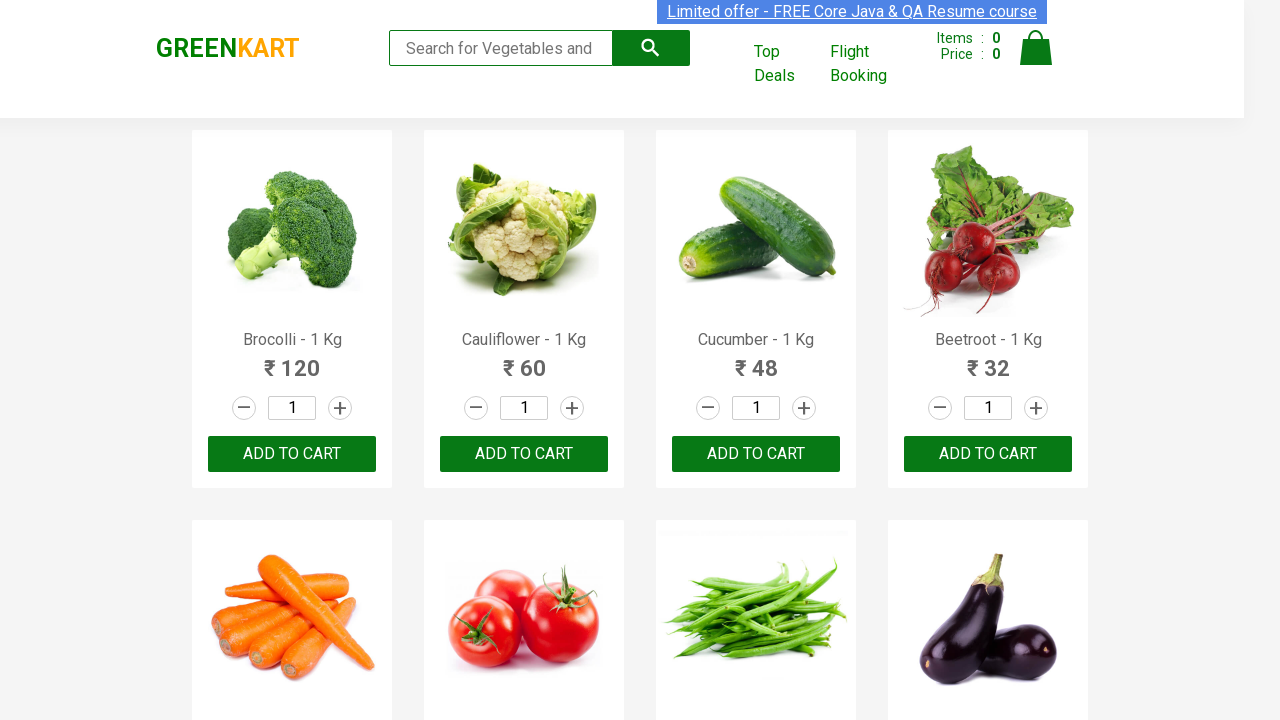

Verified URL contains 'seleniumPractise'
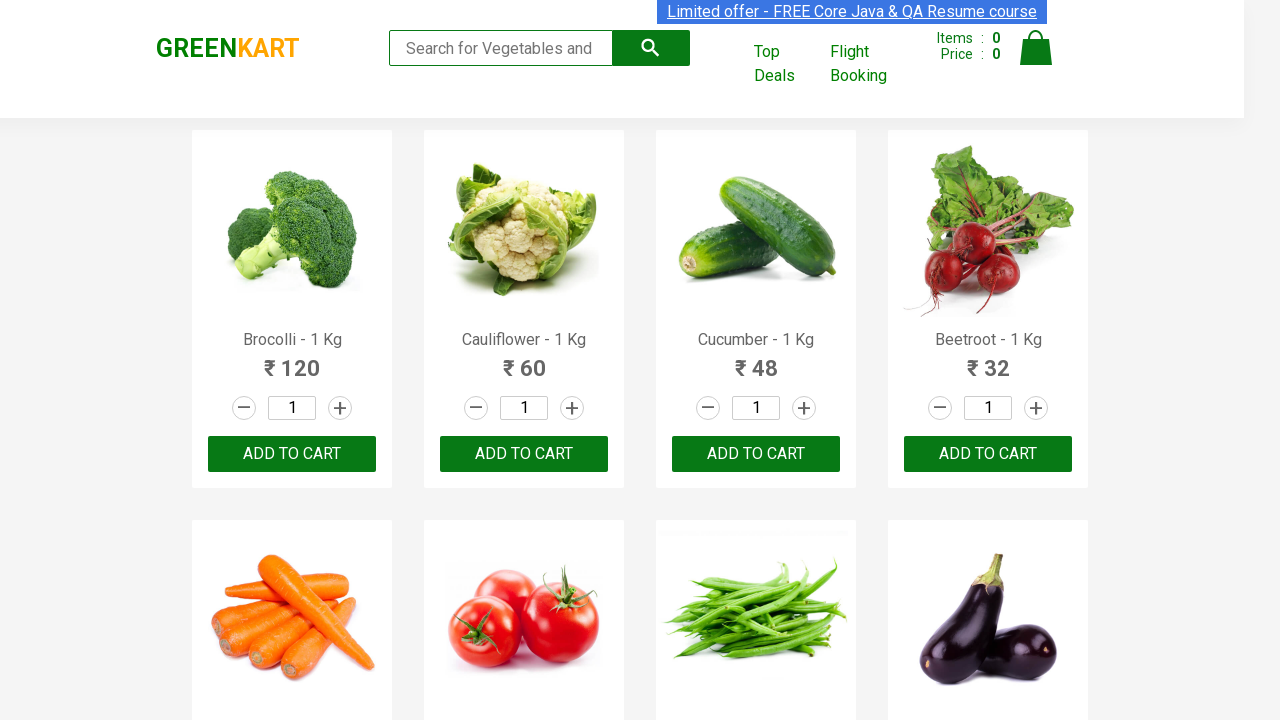

Entered 'ca' in search field on .search-keyword
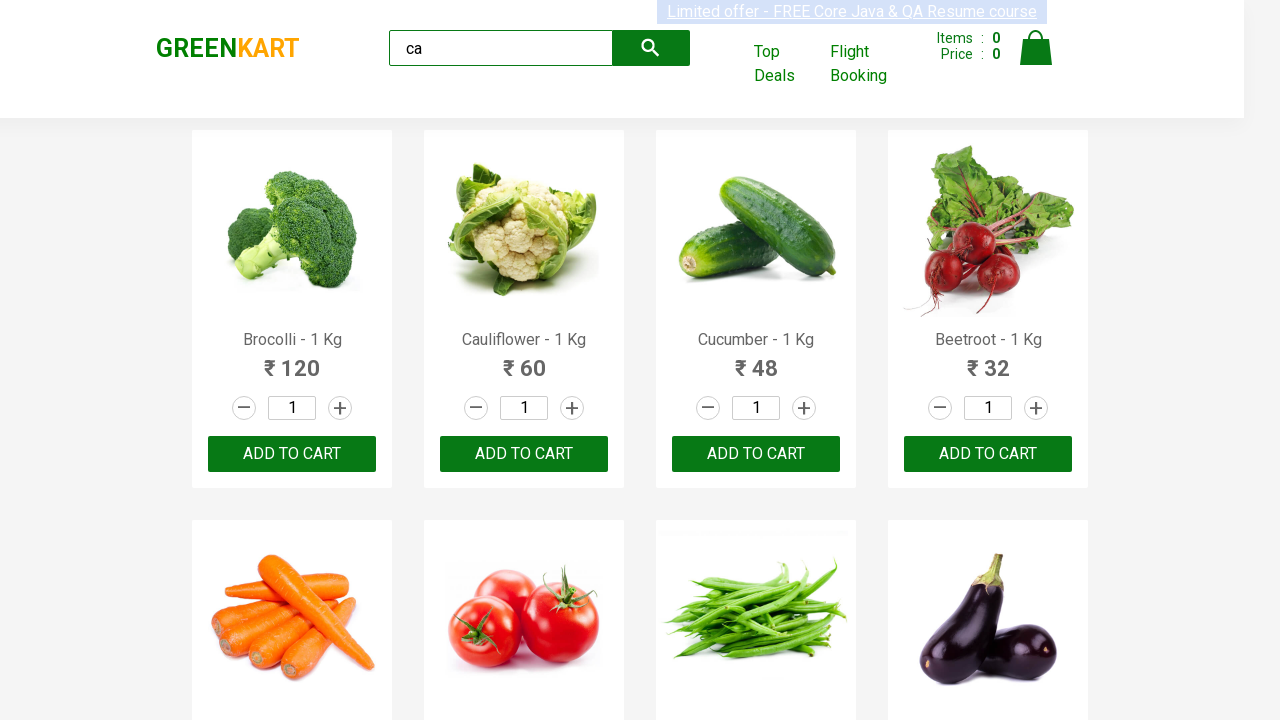

Waited for products to filter
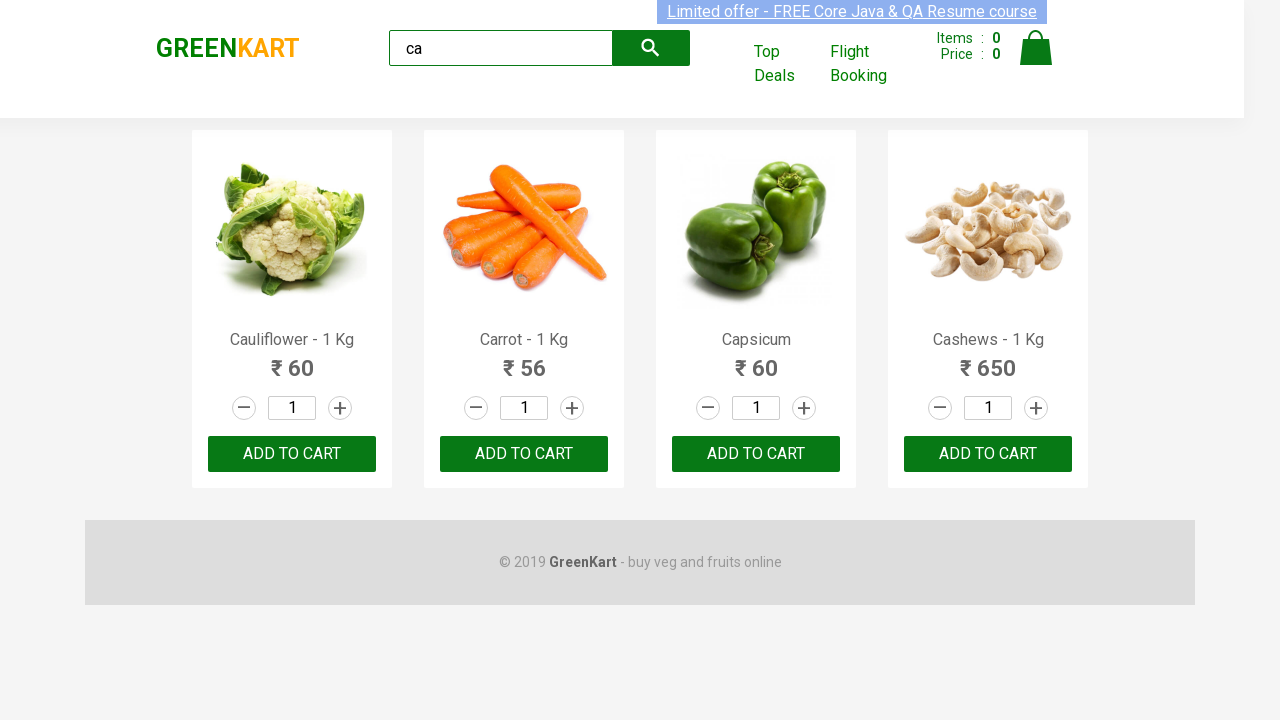

Waited for visible products to load
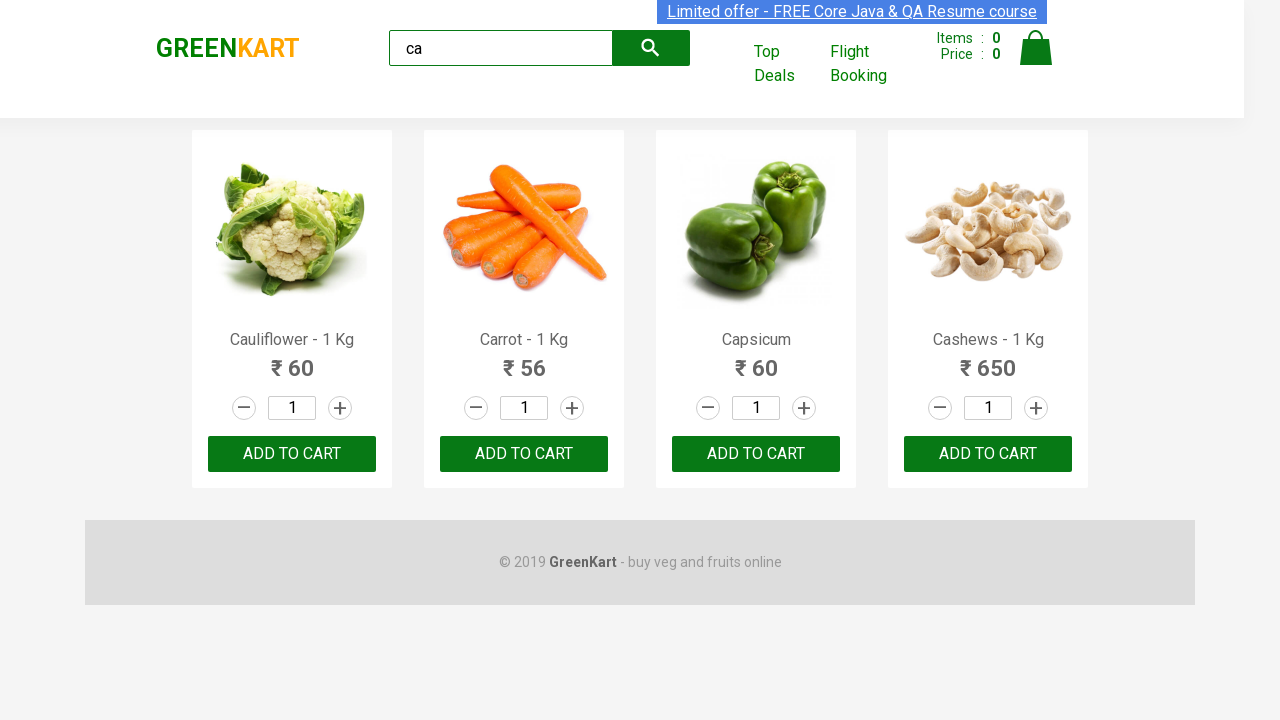

Verified 4 filtered products are displayed
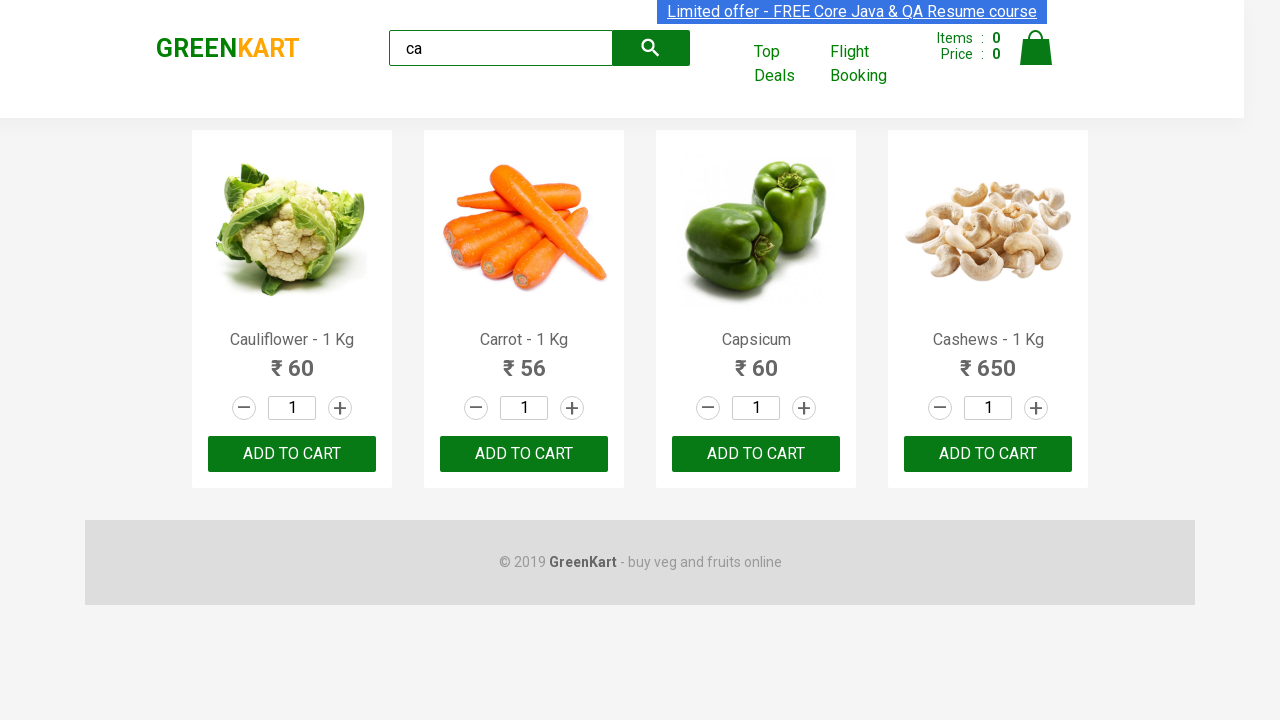

Clicked ADD TO CART on second product (index 1) at (524, 454) on .products .product >> nth=1 >> text=ADD TO CART
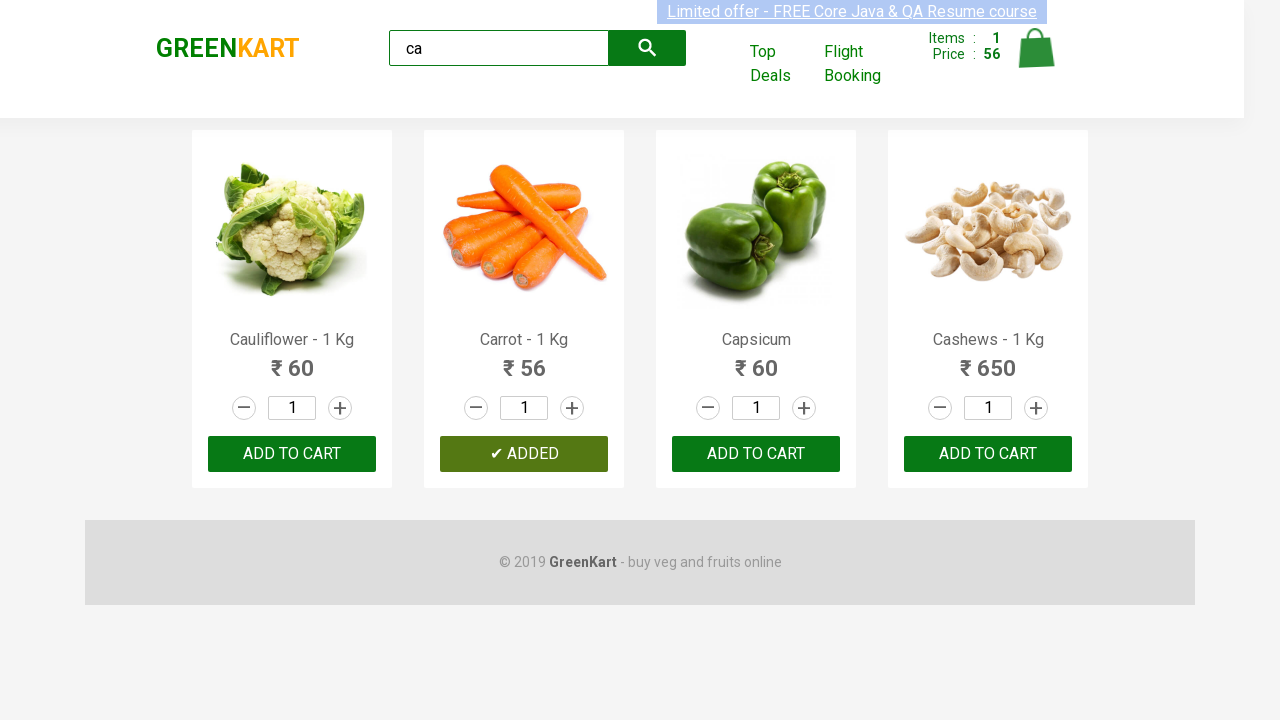

Clicked ADD TO CART for Cashews product at (988, 454) on .products .product >> nth=3 >> button
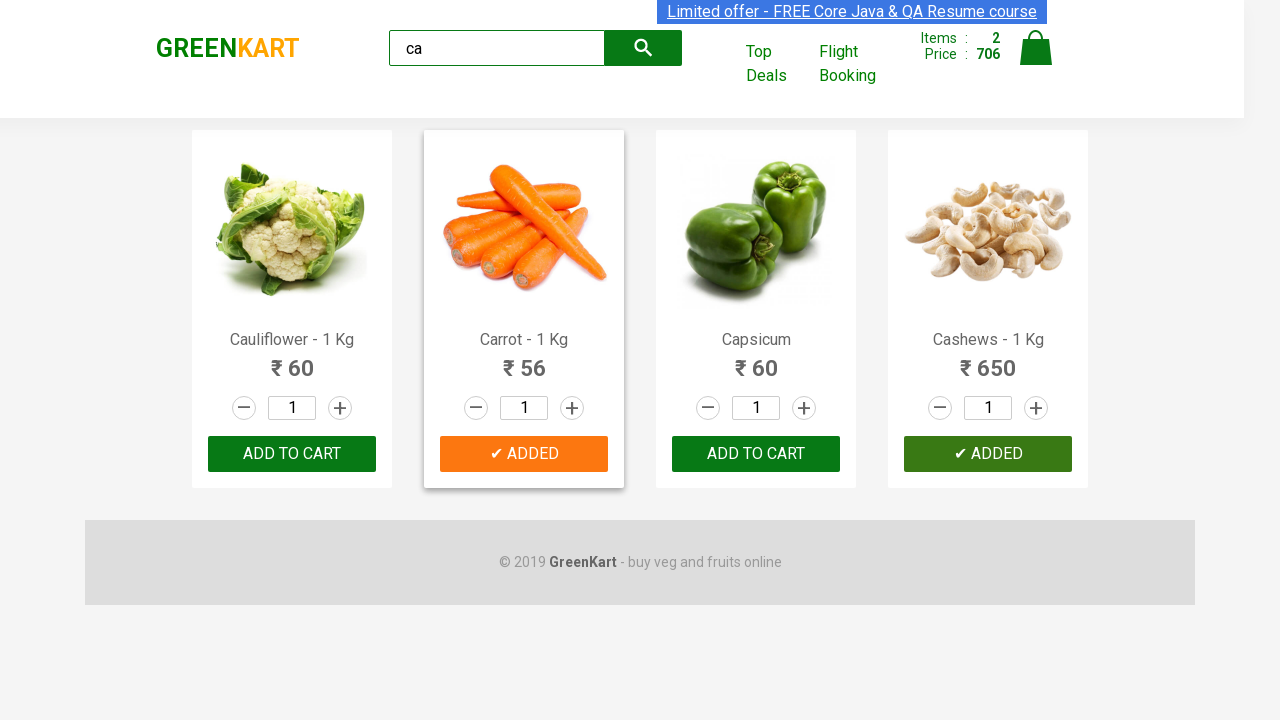

Verified brand logo text is 'GREENKART'
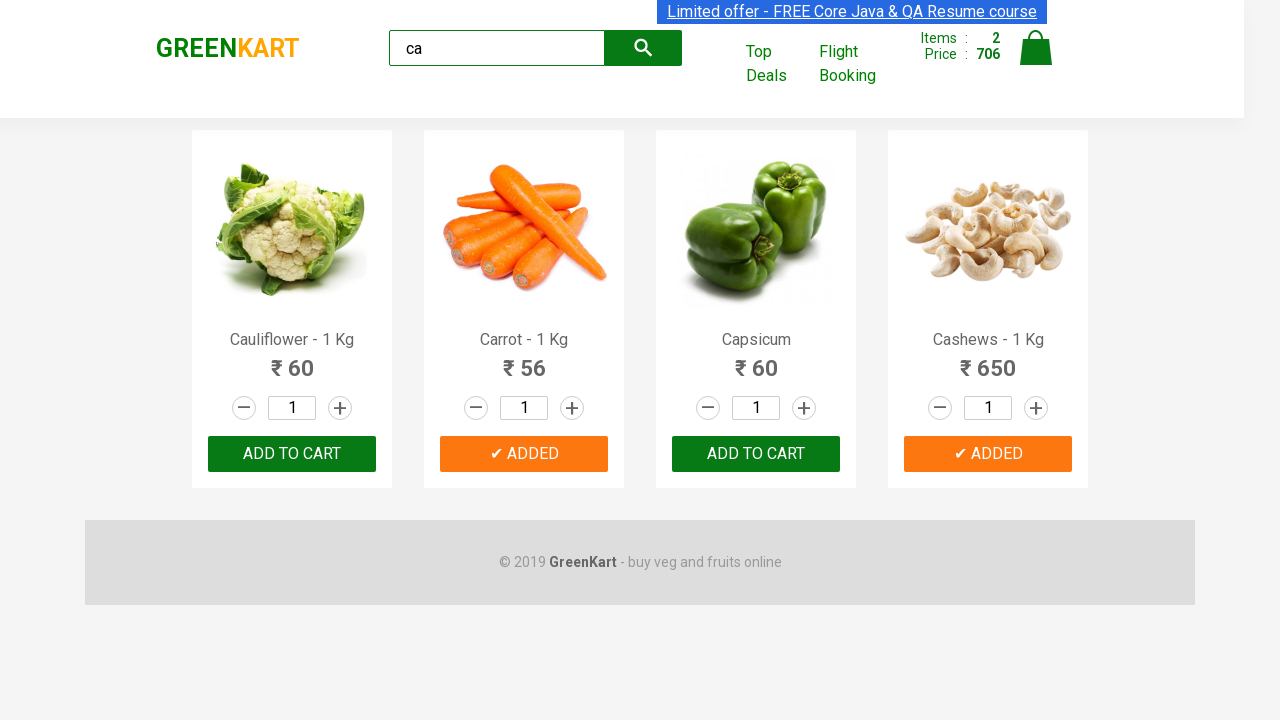

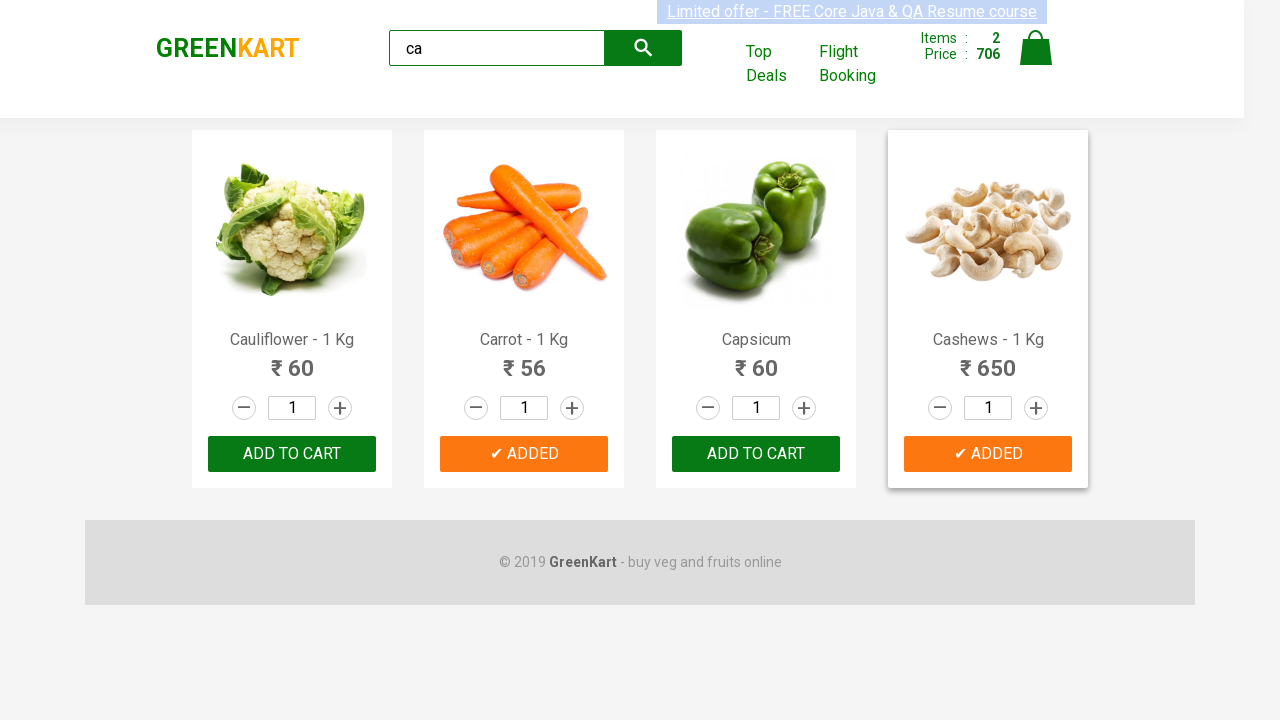